Tests navigation to the Leadership page by hovering over the About link to reveal a menu, clicking the Leadership link, and verifying Carlos Kidman is present on the page

Starting URL: https://qap.dev

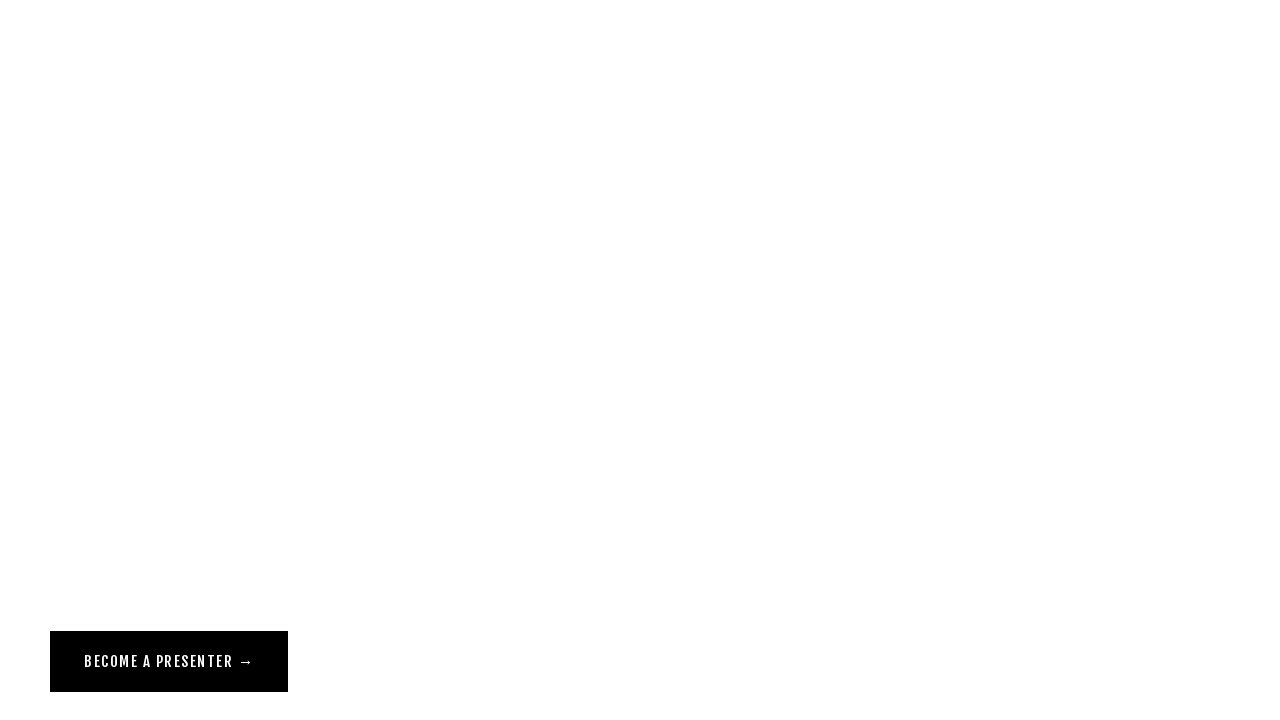

Navigated to https://qap.dev
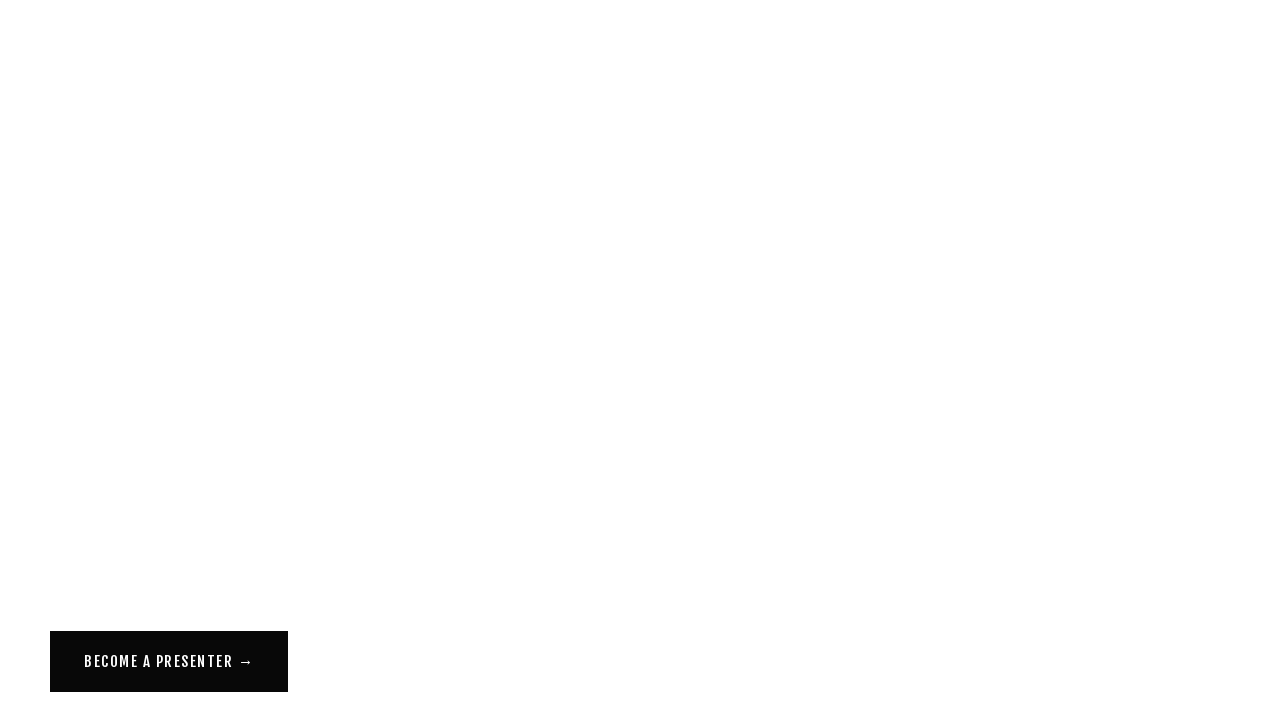

Hovered over About link to reveal dropdown menu at (71, 56) on a[href="/about"]
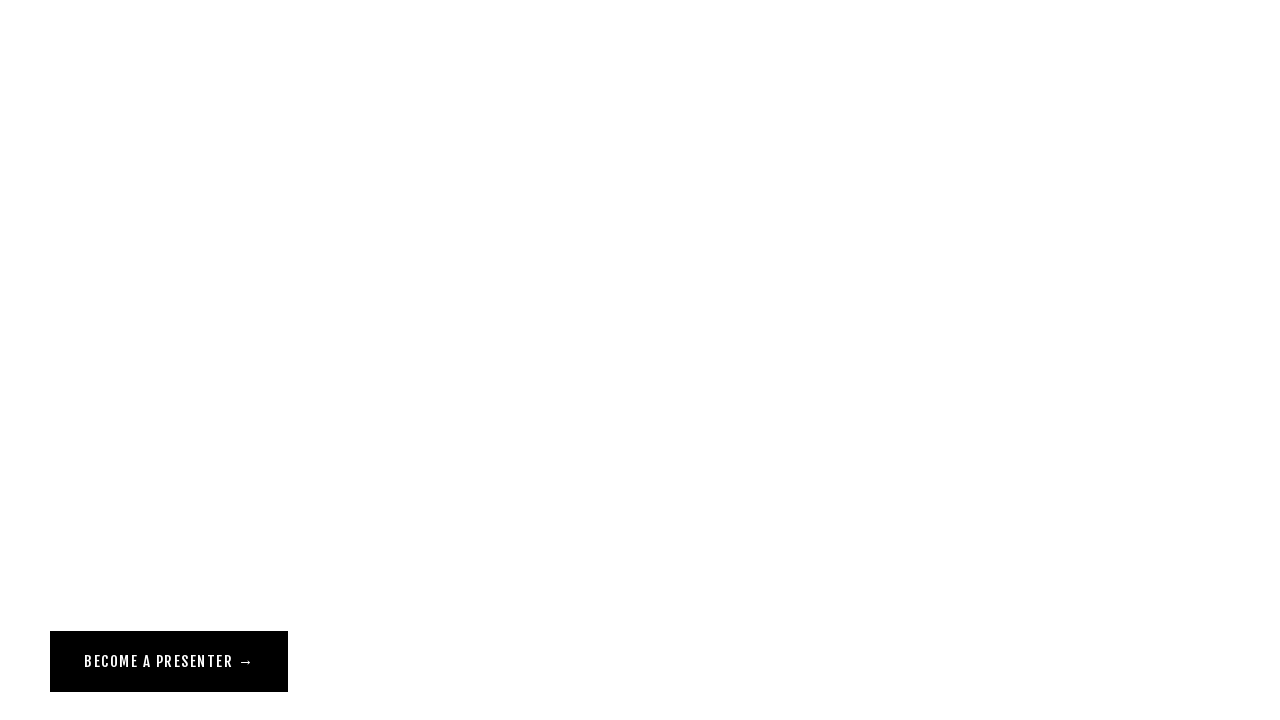

Clicked Leadership link from About menu at (92, 124) on a[href="/leadership"][class^="Header-nav"]
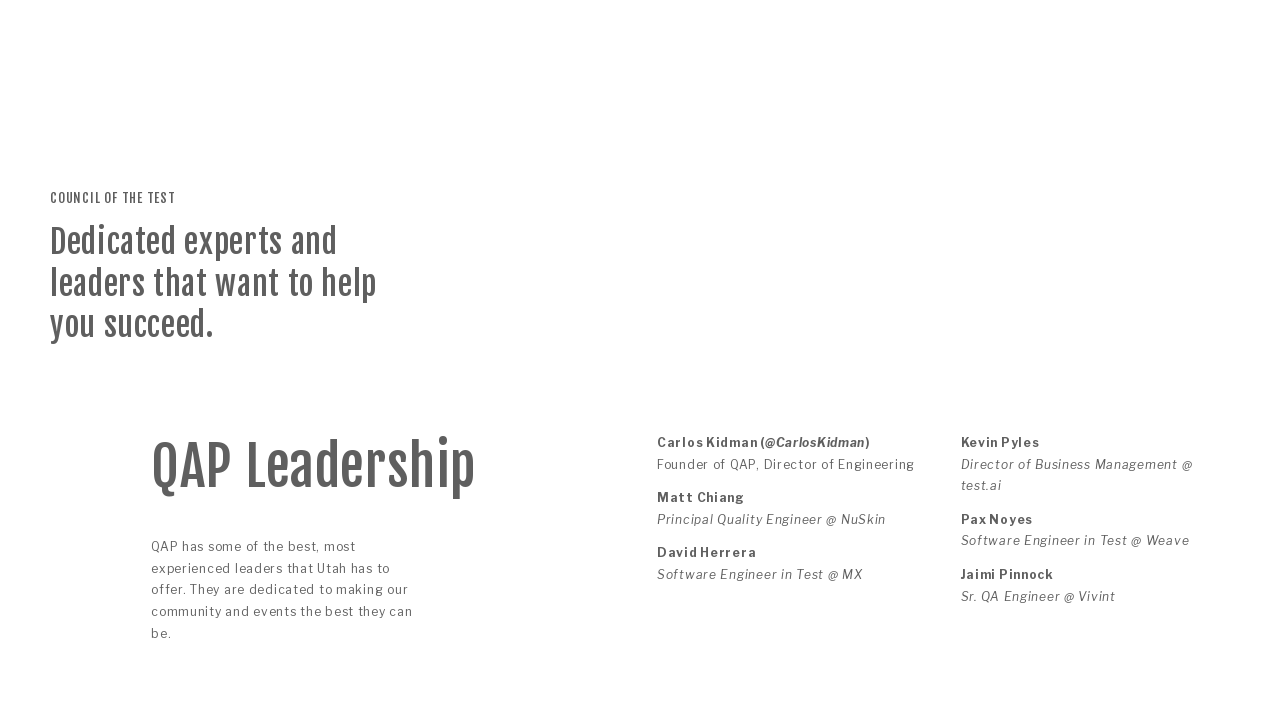

Verified Carlos Kidman is present on Leadership page
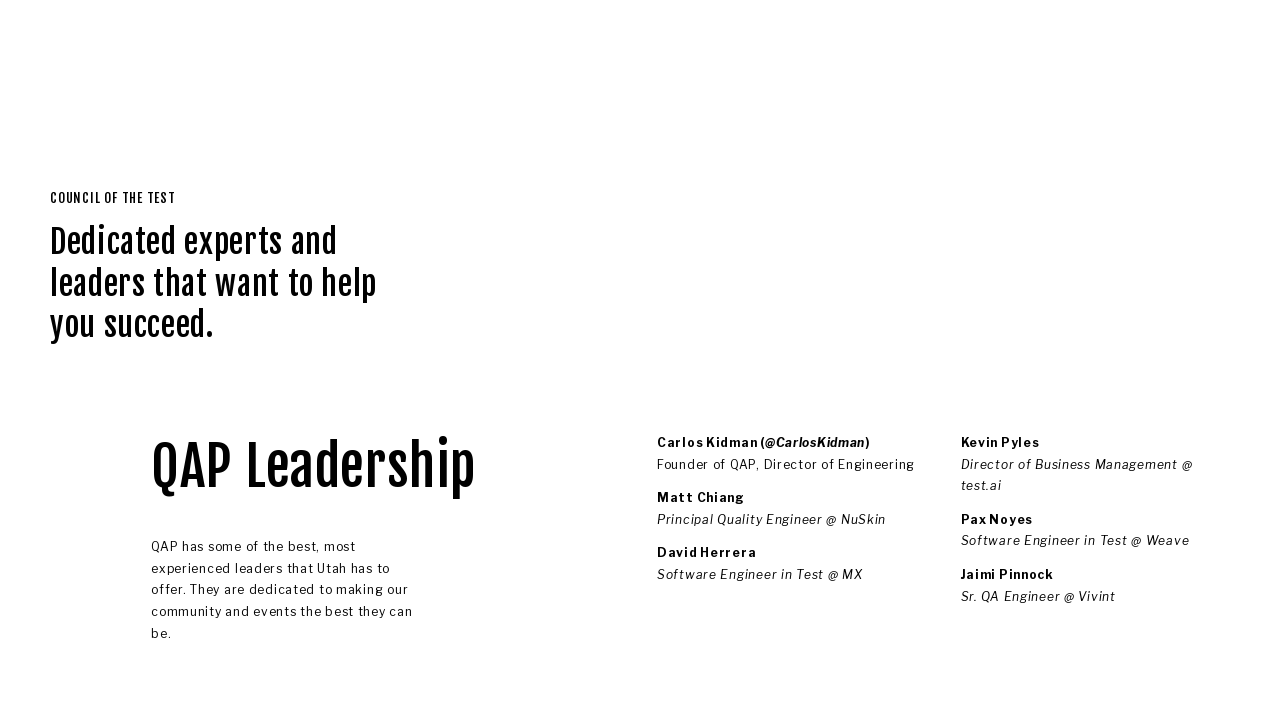

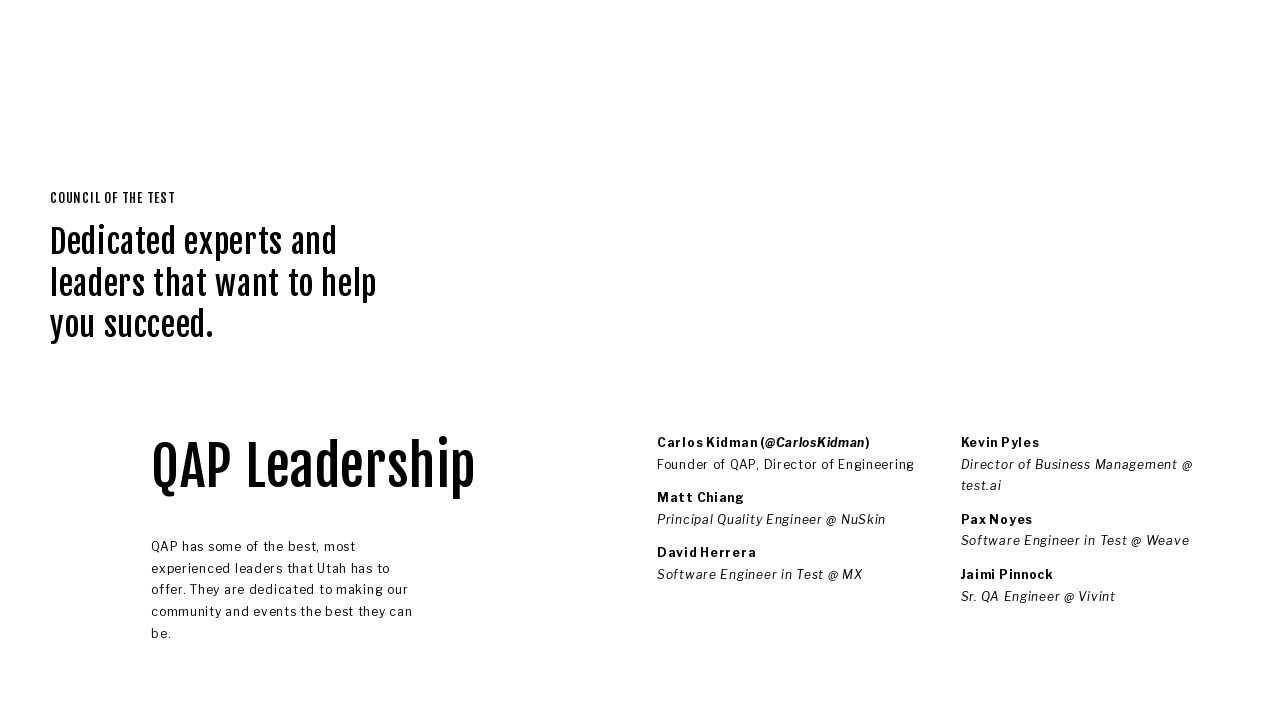